Tests table sorting functionality by clicking on the "First Name" column header to sort the table

Starting URL: https://the-internet.herokuapp.com/tables

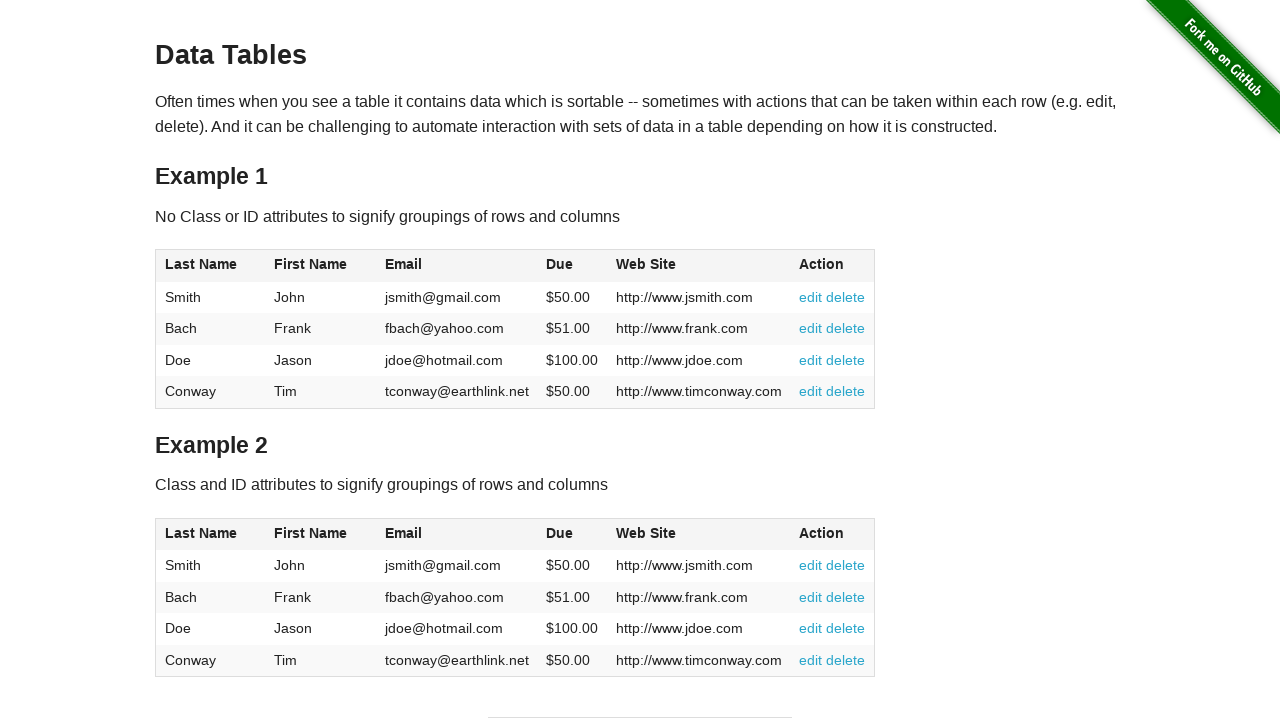

Table loaded successfully
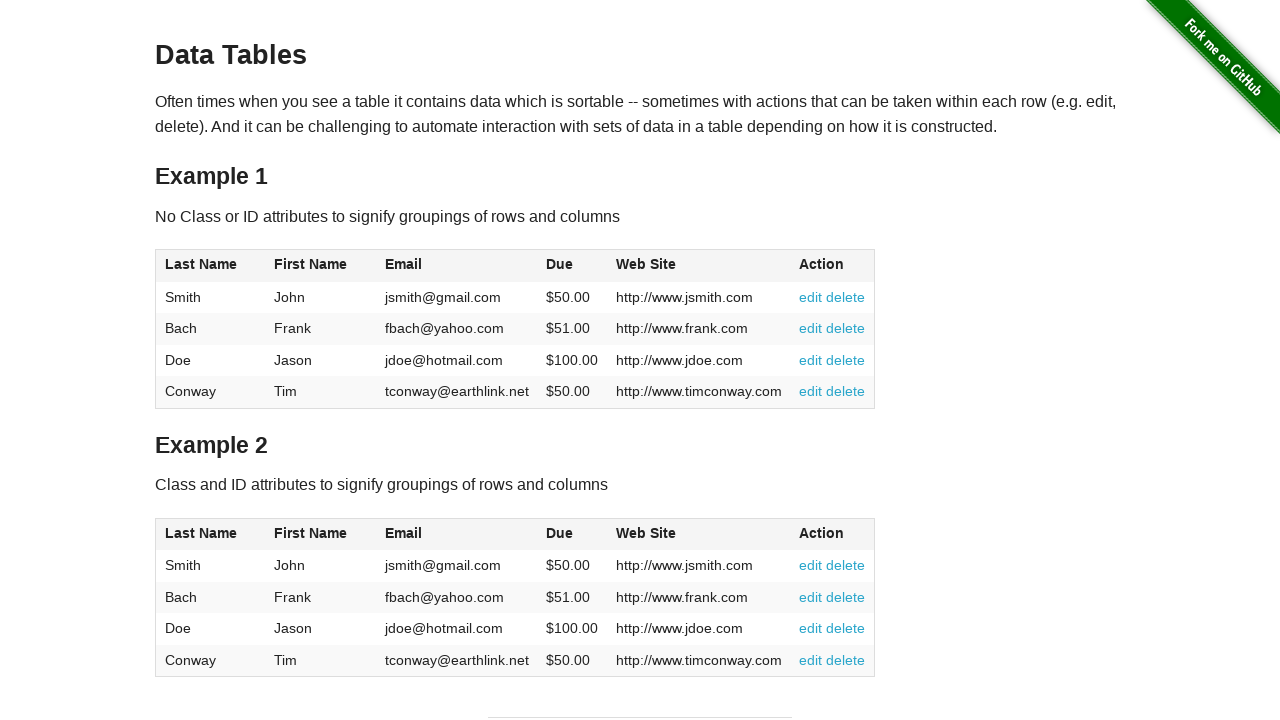

Clicked 'First Name' column header to sort table at (321, 266) on #table1 thead th:has-text('First Name')
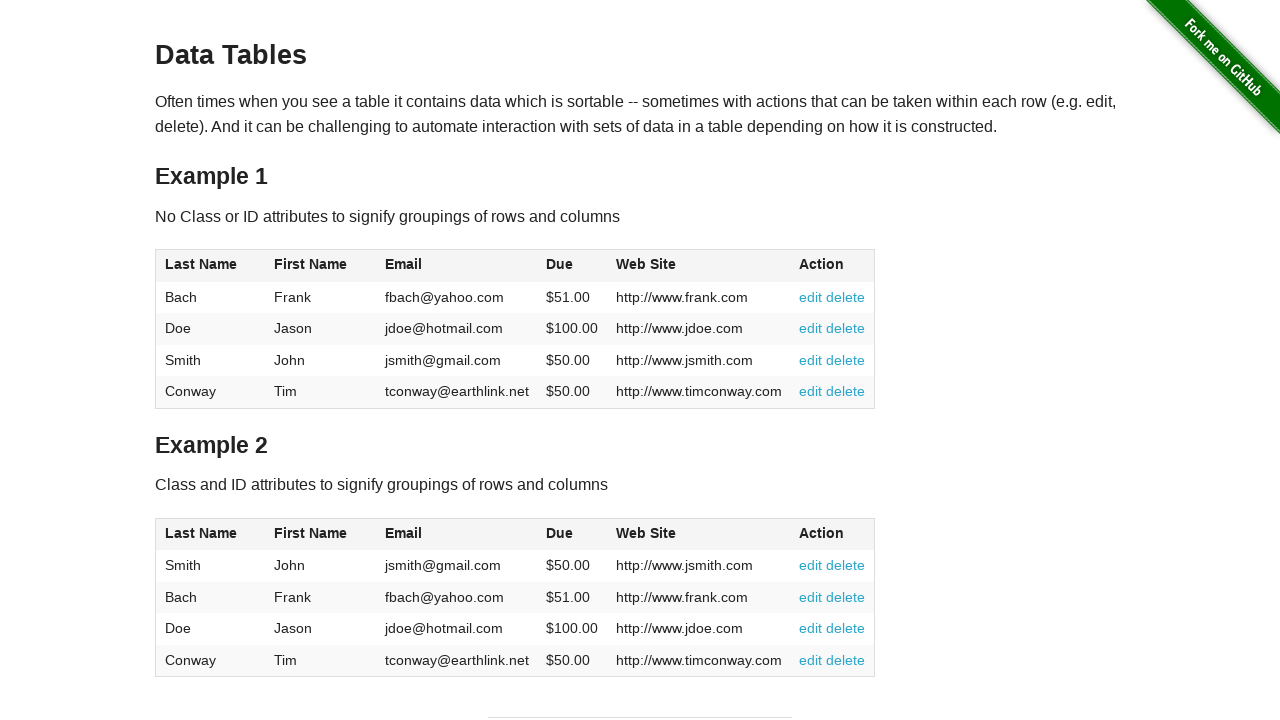

Sort animation completed
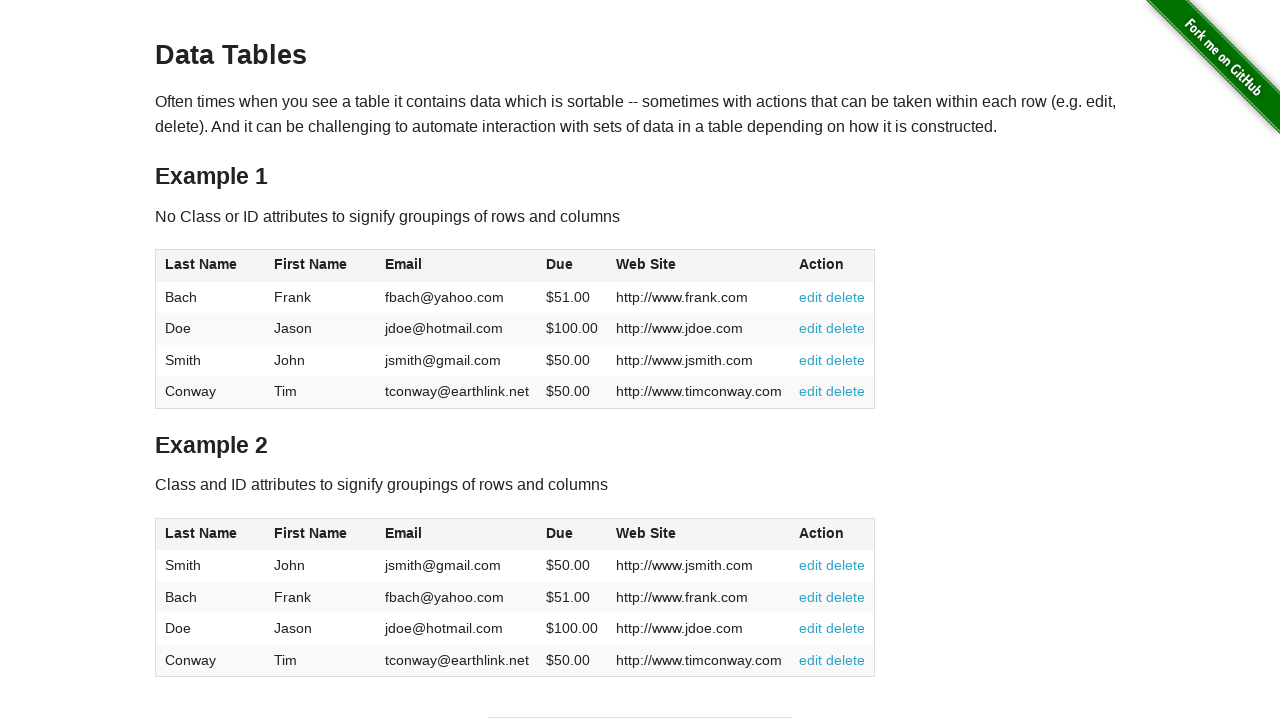

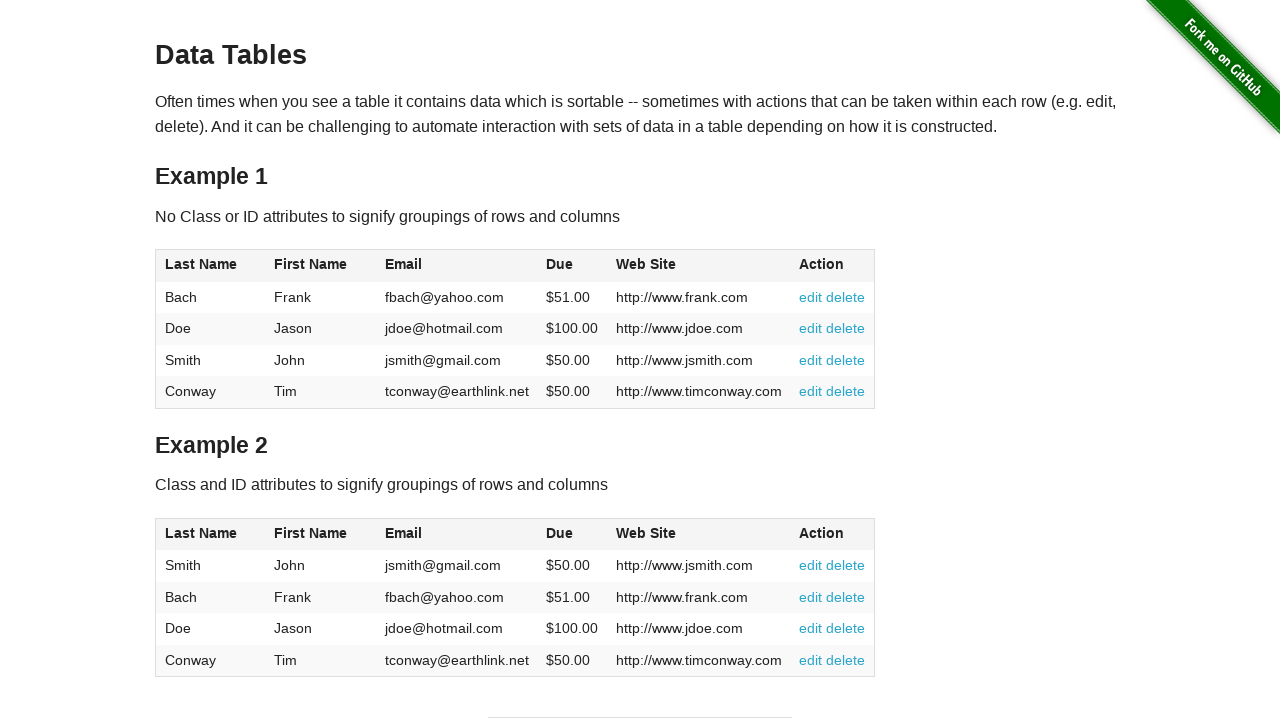